Tests JavaScript alert and confirm dialog handling by entering a name, triggering an alert box and accepting it, then triggering a confirm box and dismissing it.

Starting URL: https://www.rahulshettyacademy.com/AutomationPractice/

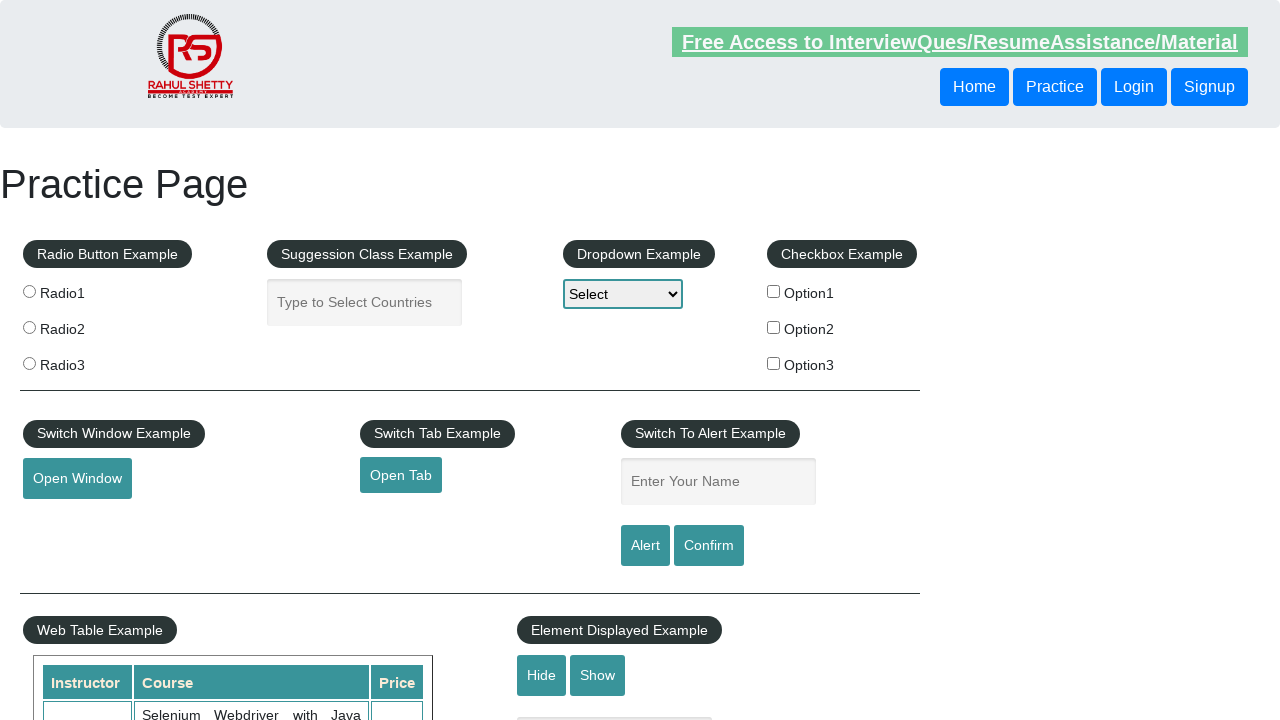

Filled name field with 'Shraddha' on #name
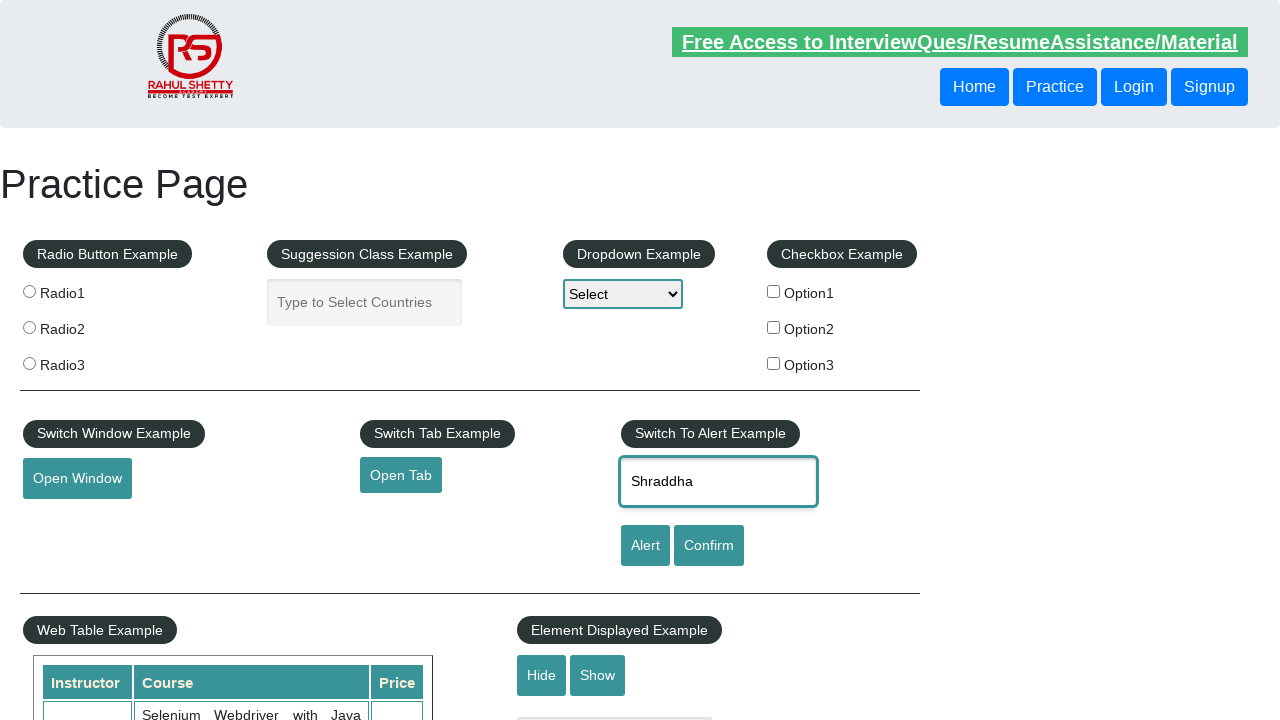

Clicked alert button to trigger alert dialog at (645, 546) on #alertbtn
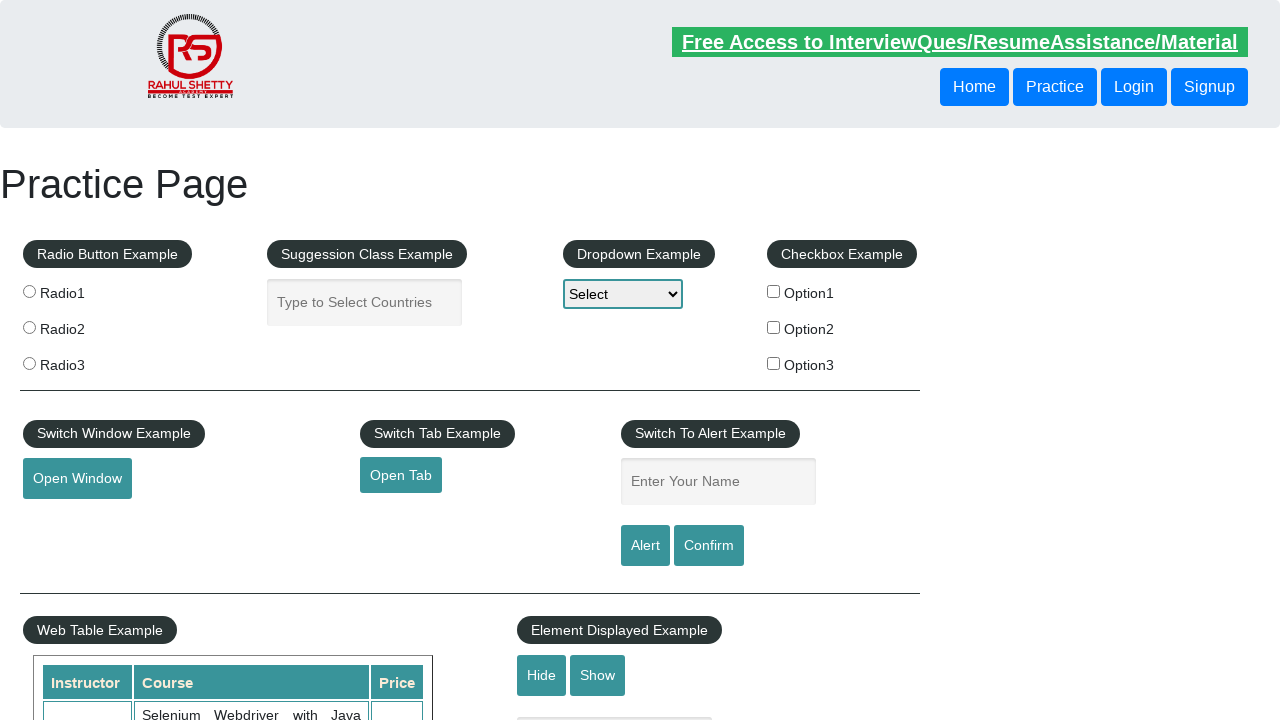

Alert dialog accepted
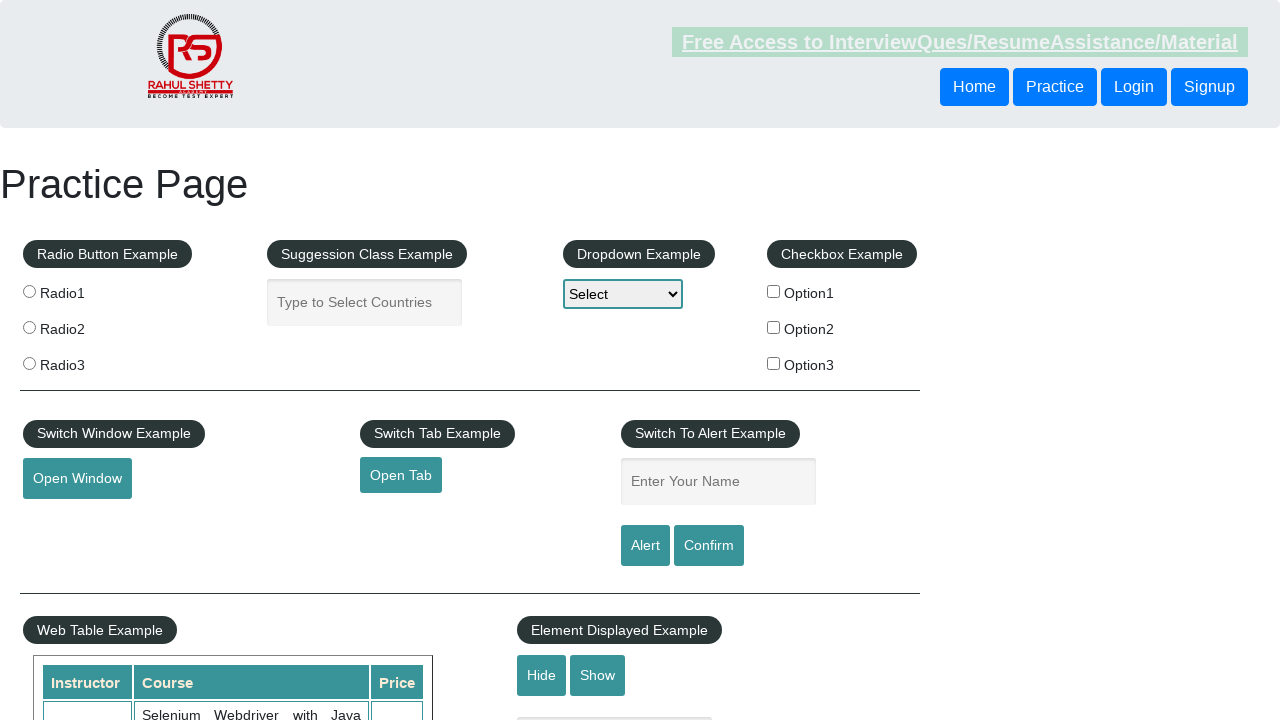

Clicked confirm button to trigger confirm dialog at (709, 546) on #confirmbtn
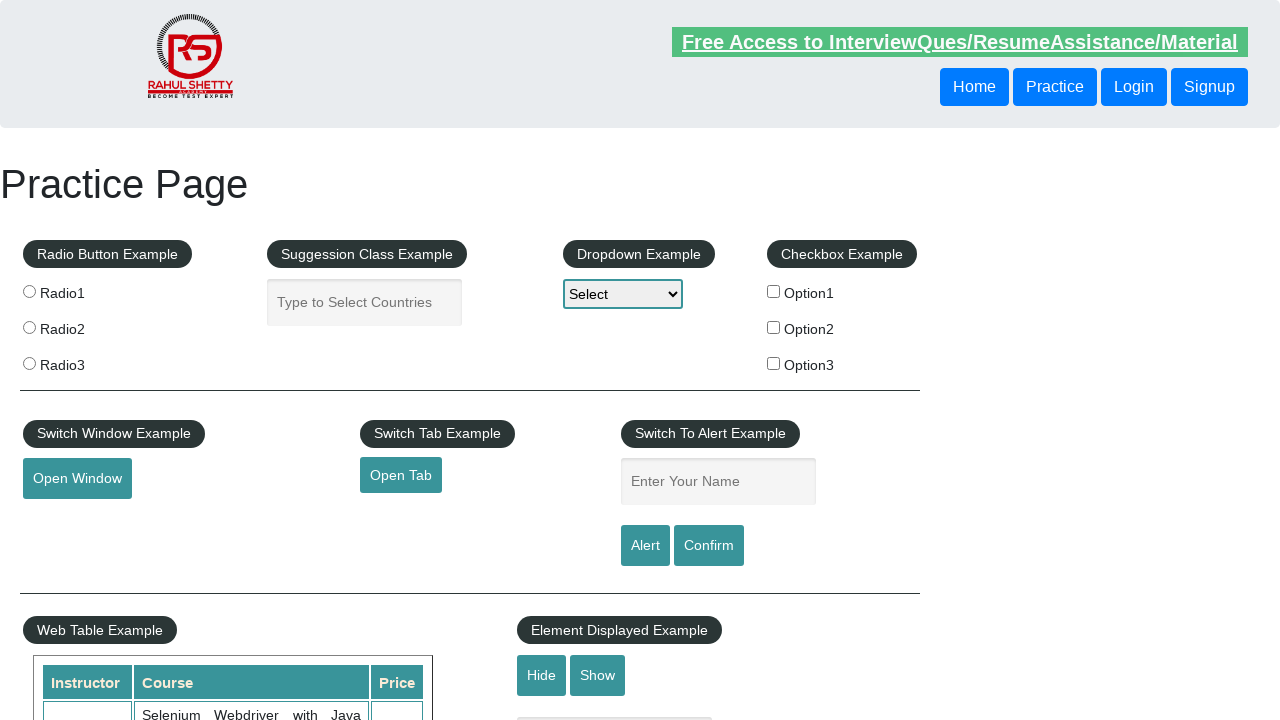

Confirm dialog dismissed
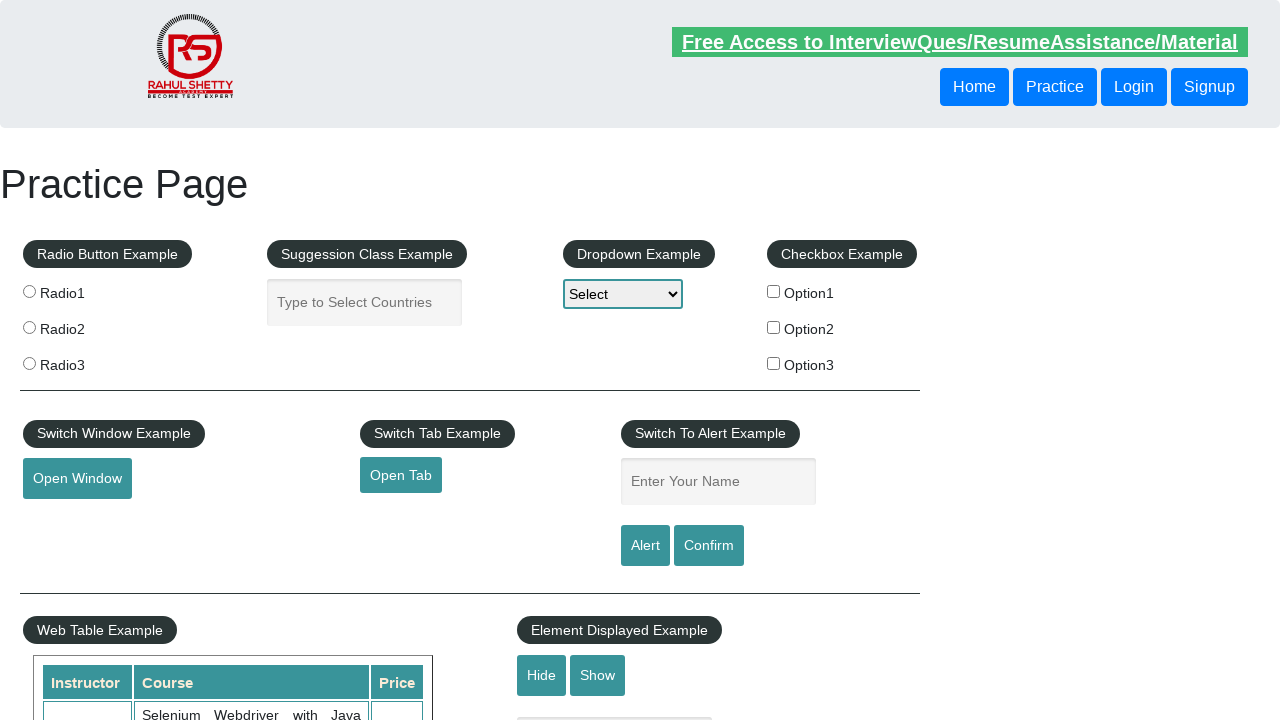

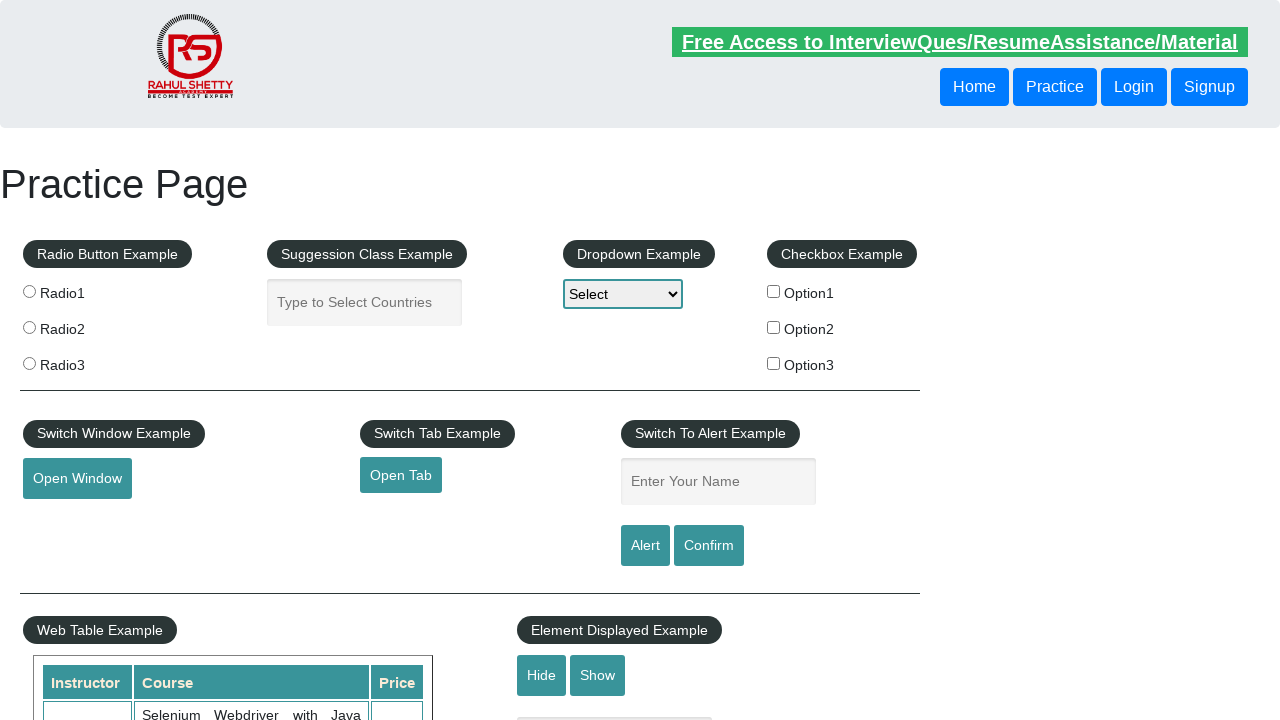